Tests drag and drop functionality on jQuery UI demo page by dragging an element and dropping it onto a target area

Starting URL: https://jqueryui.com/droppable/

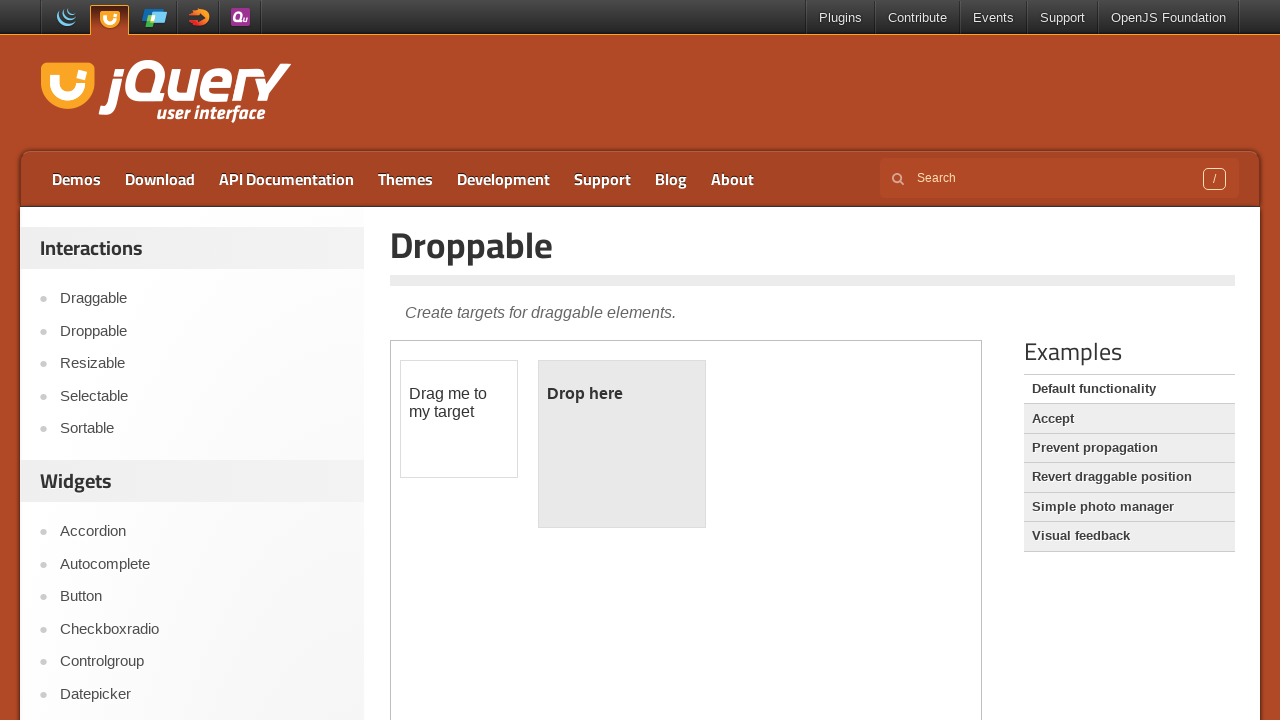

Located the first iframe containing the drag and drop demo
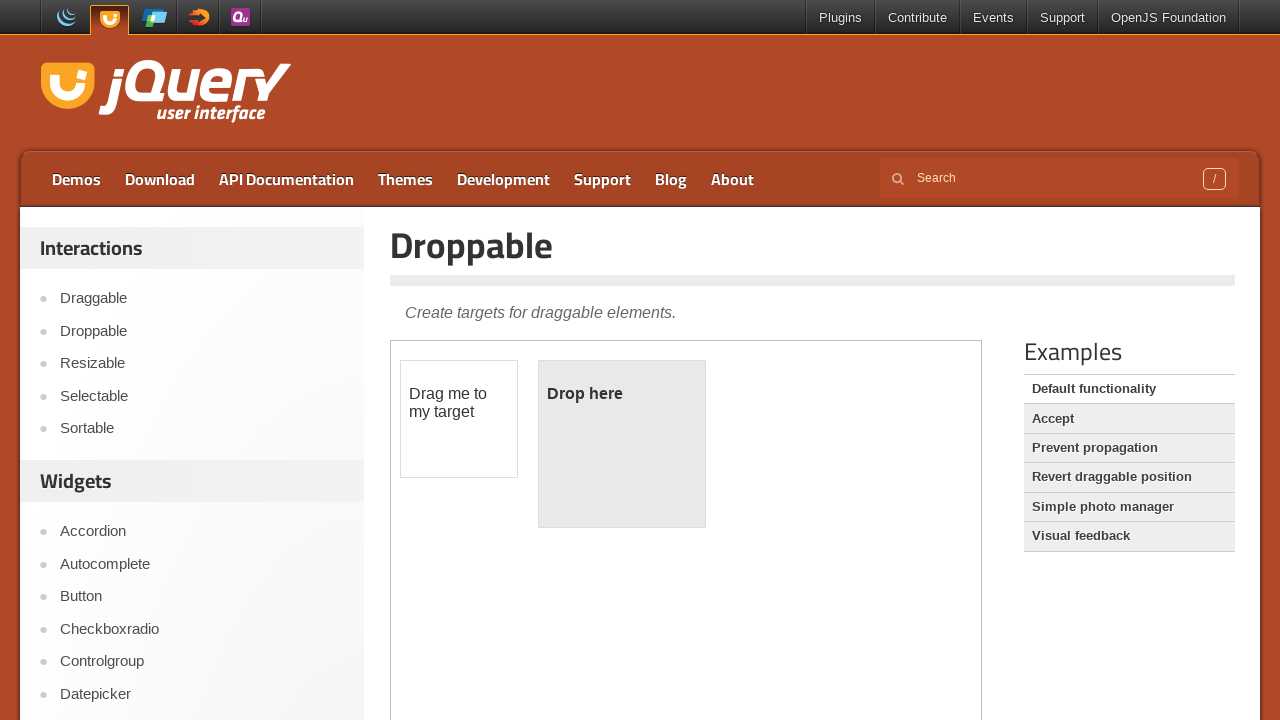

Located the draggable element (#draggable)
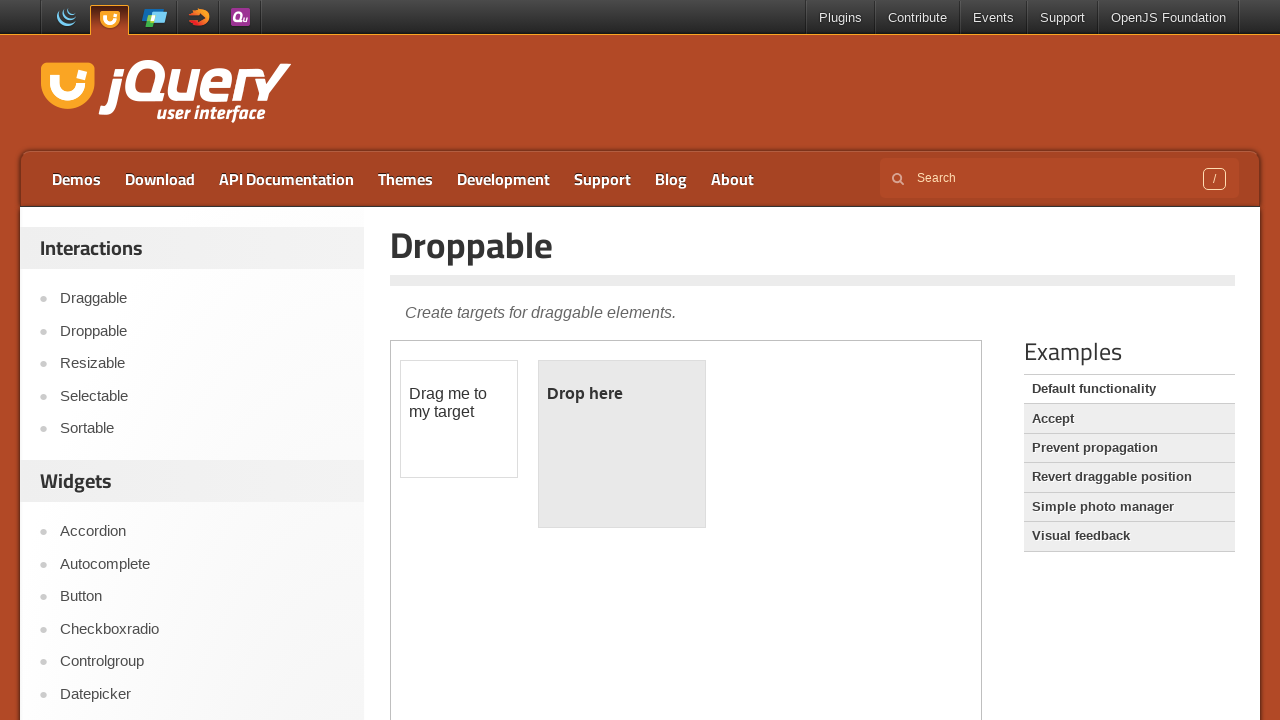

Located the droppable target element (#droppable)
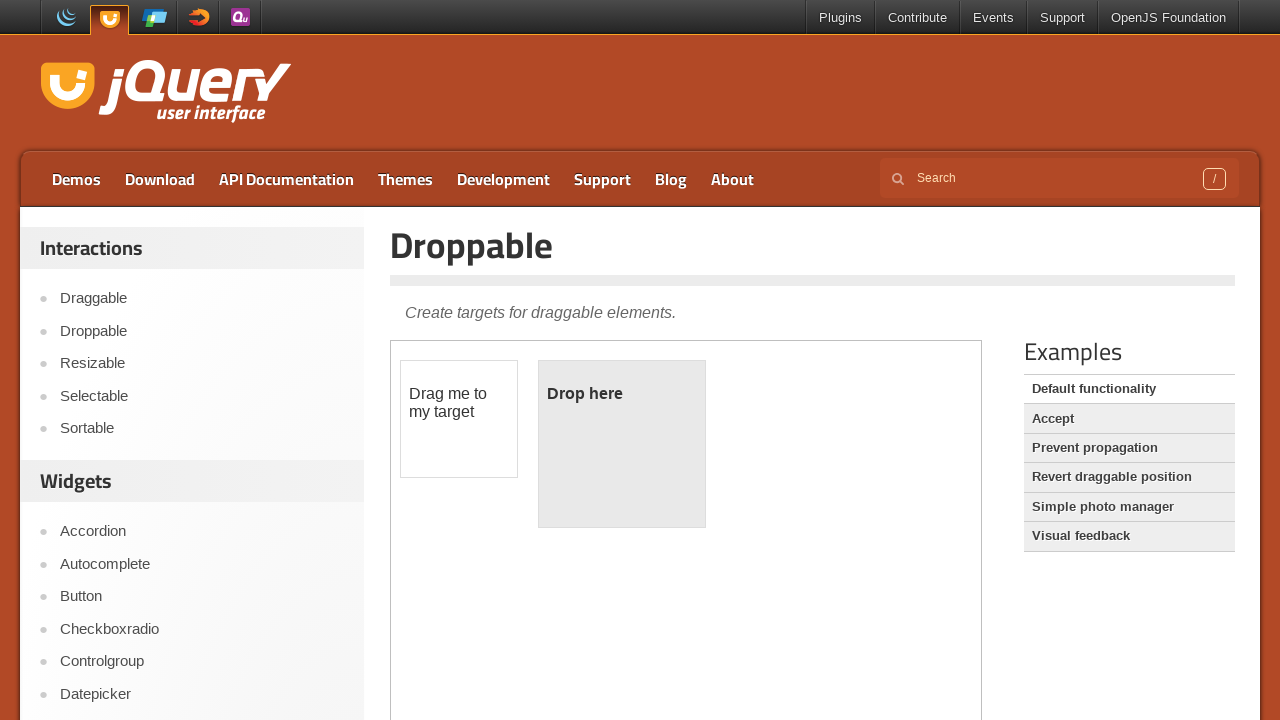

Dragged the draggable element onto the droppable target at (622, 444)
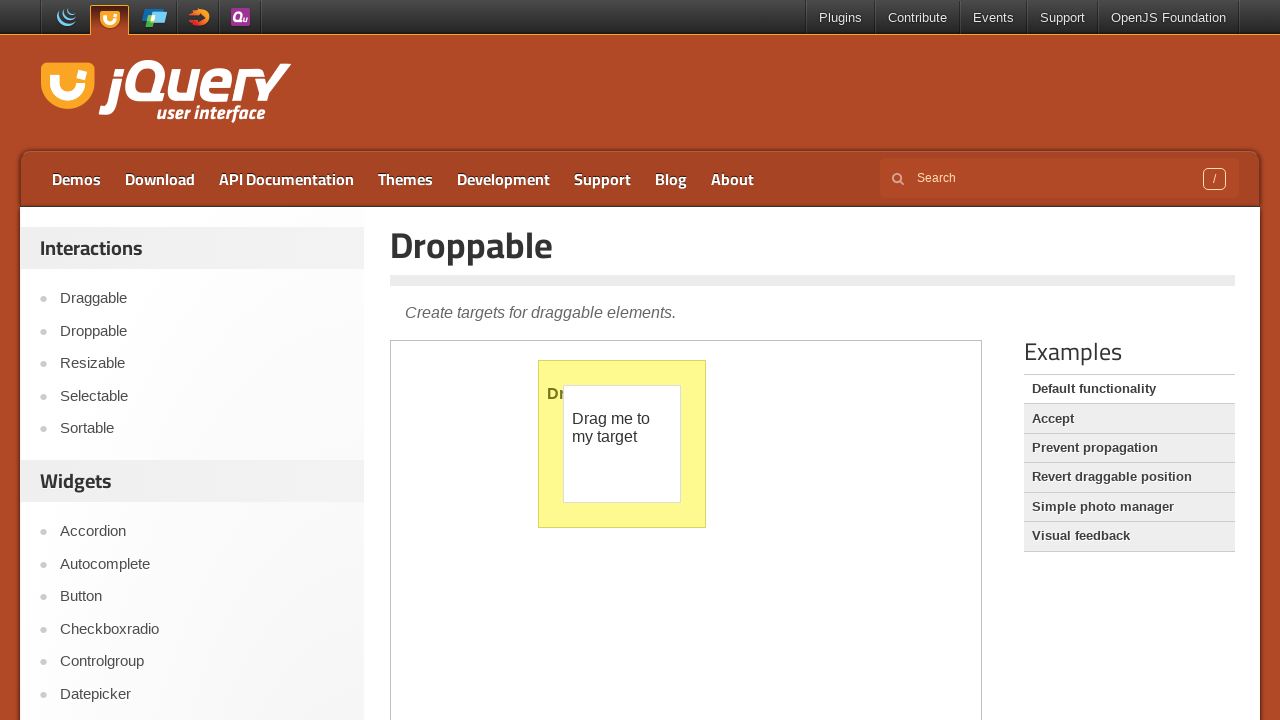

Retrieved 'Dropped!' confirmation text after drop
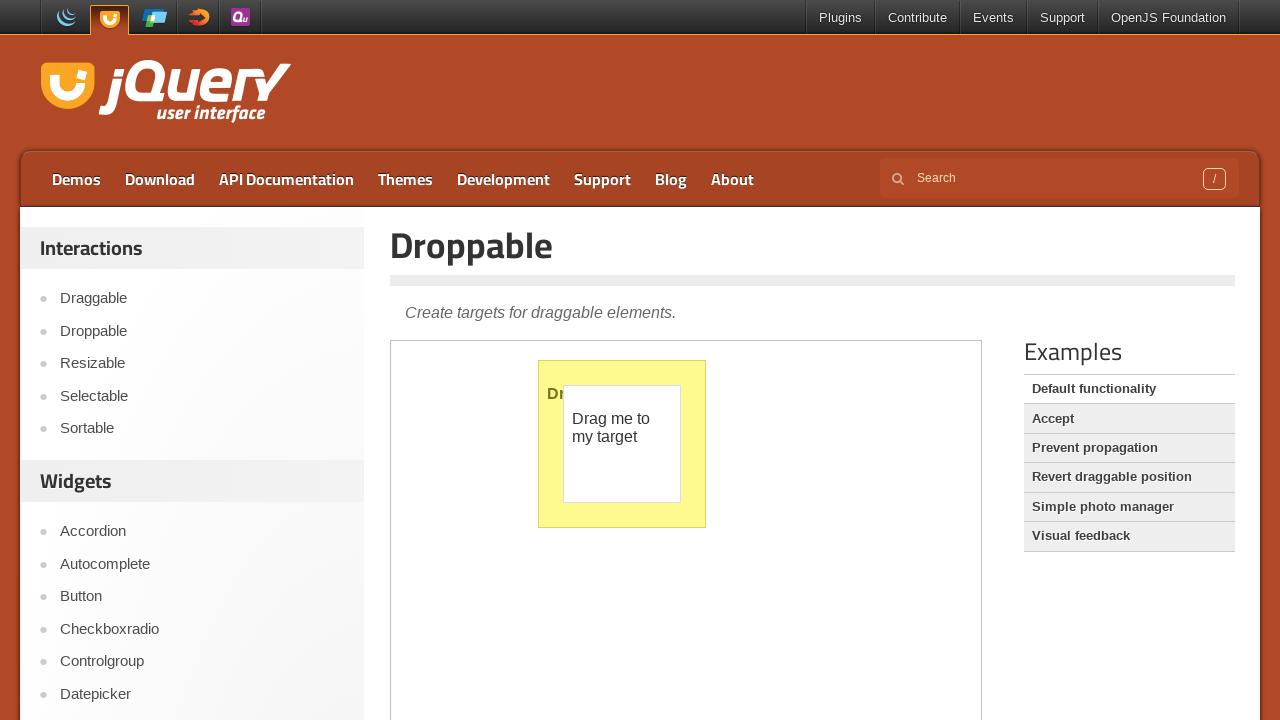

Printed drop success confirmation: Dropped!
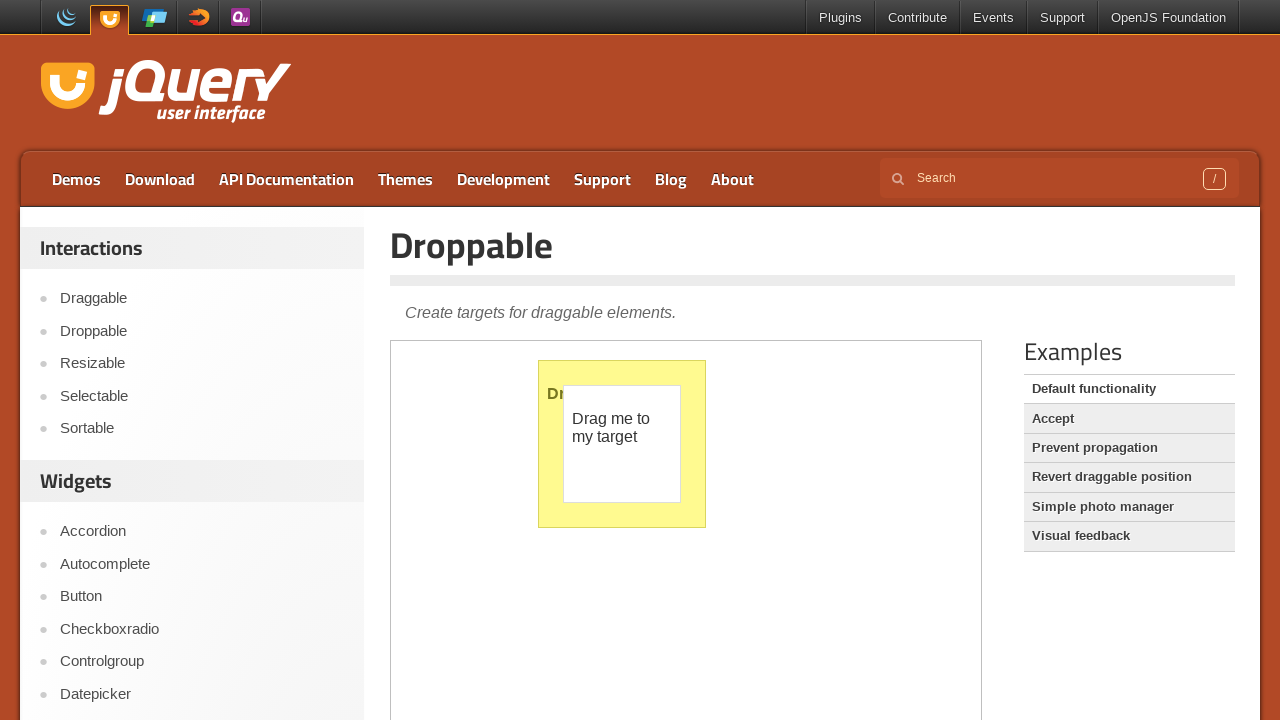

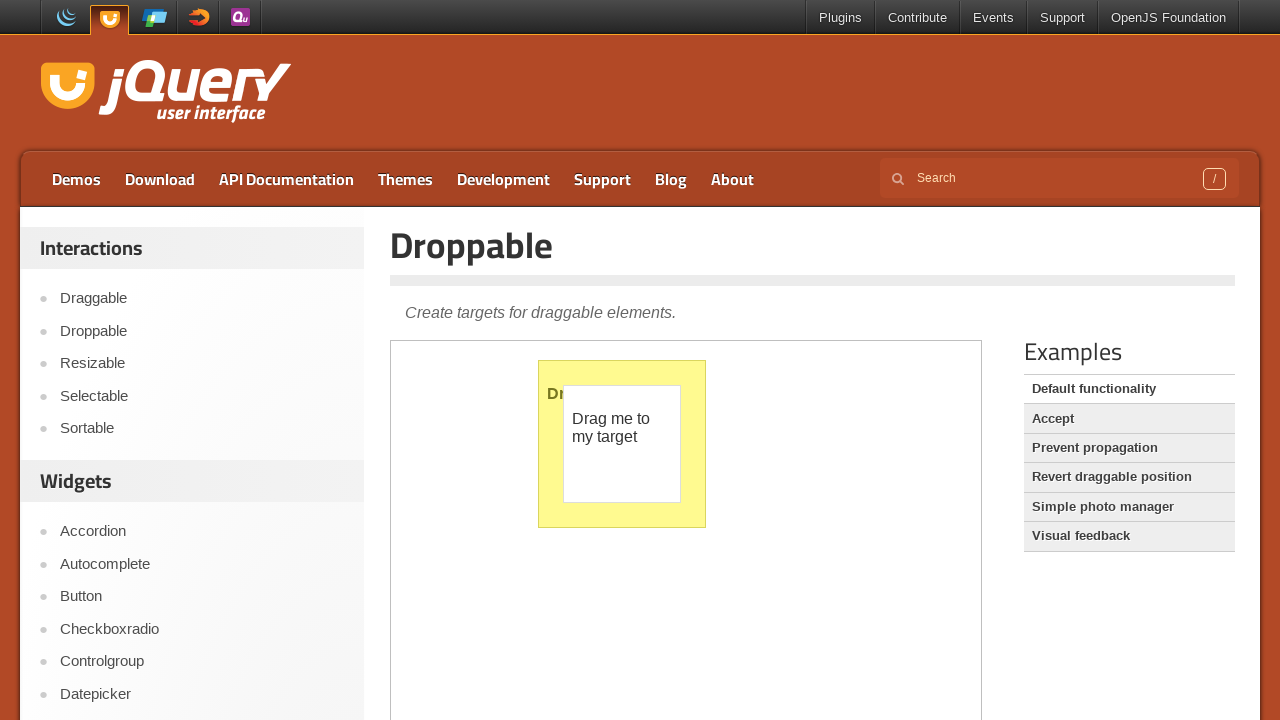